Tests contact form validation by submitting an empty form to verify error messages appear, then filling mandatory fields to verify errors disappear.

Starting URL: http://jupiter.cloud.planittesting.com

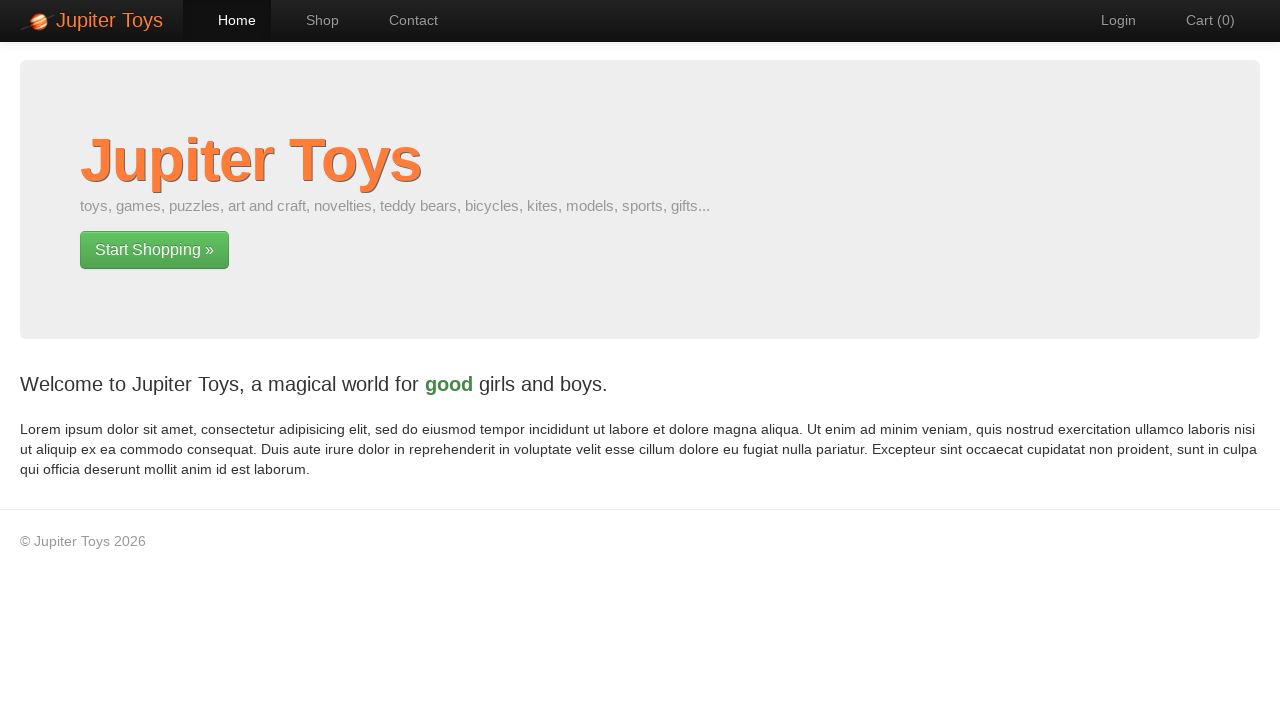

Clicked contact link to navigate to contact page at (404, 20) on a[href='#/contact']
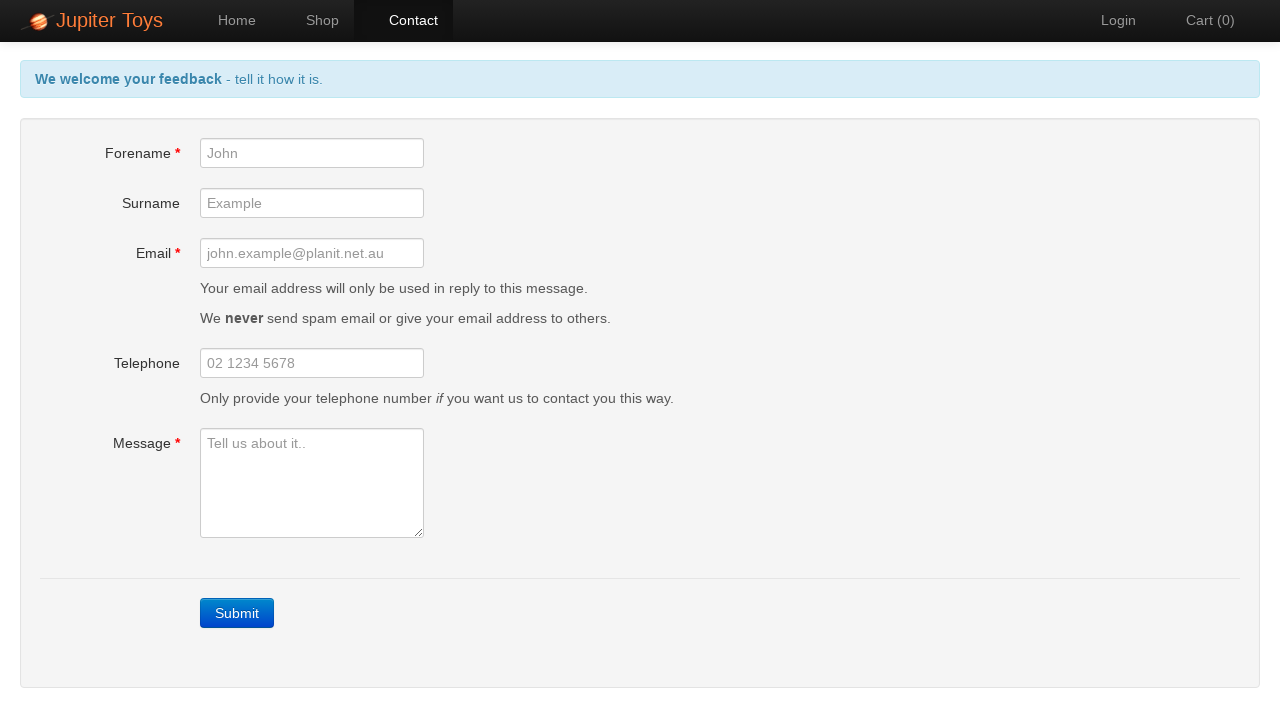

Clicked submit button without filling any fields at (237, 613) on a.btn-contact
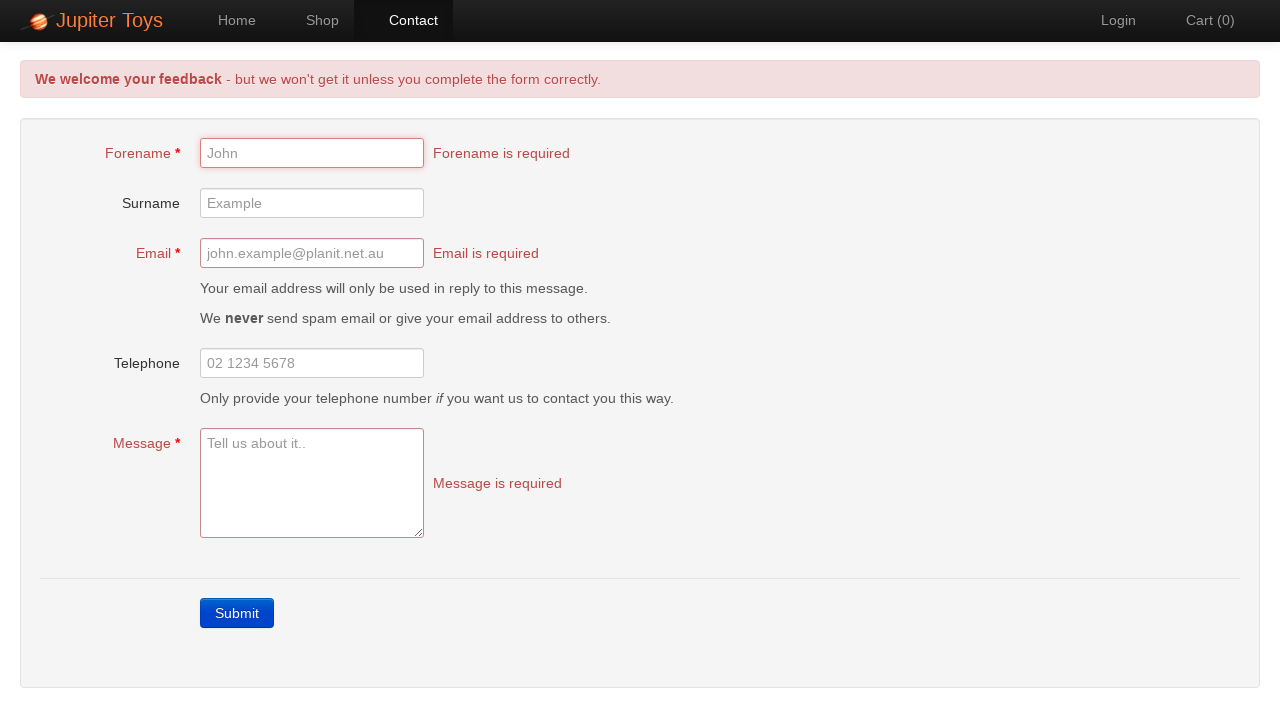

Alert error message appeared
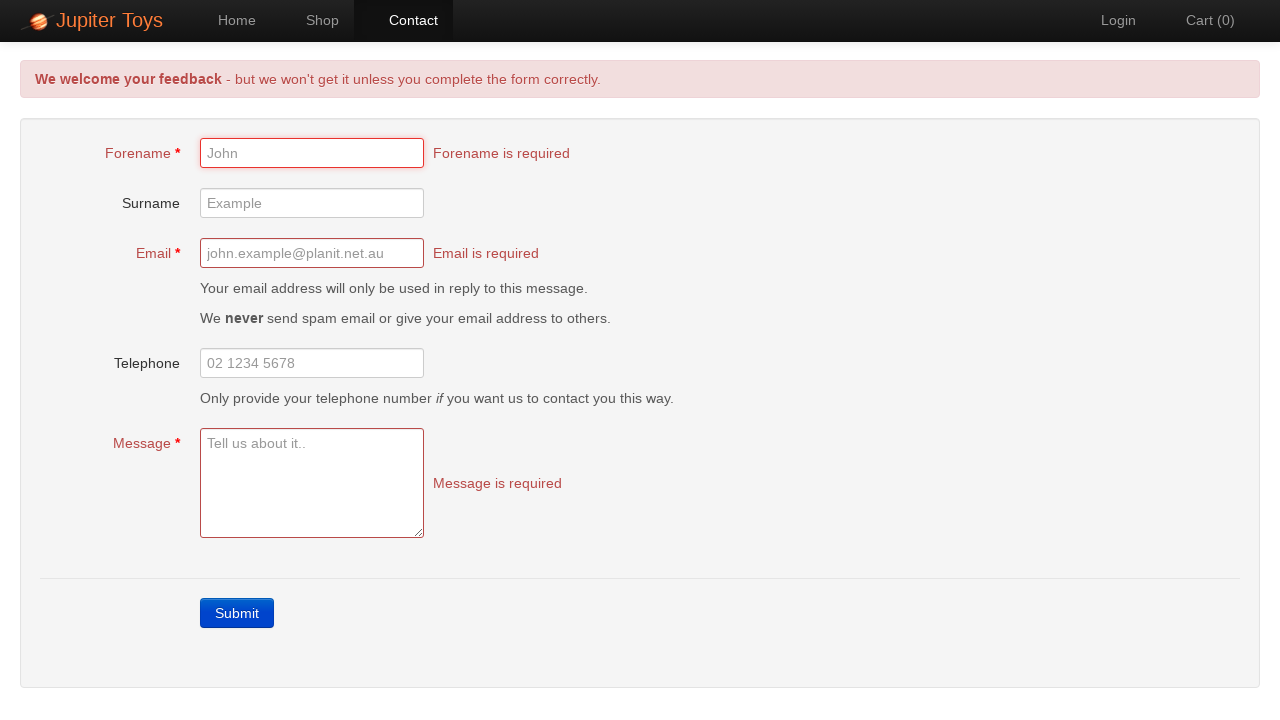

Forename error message is visible
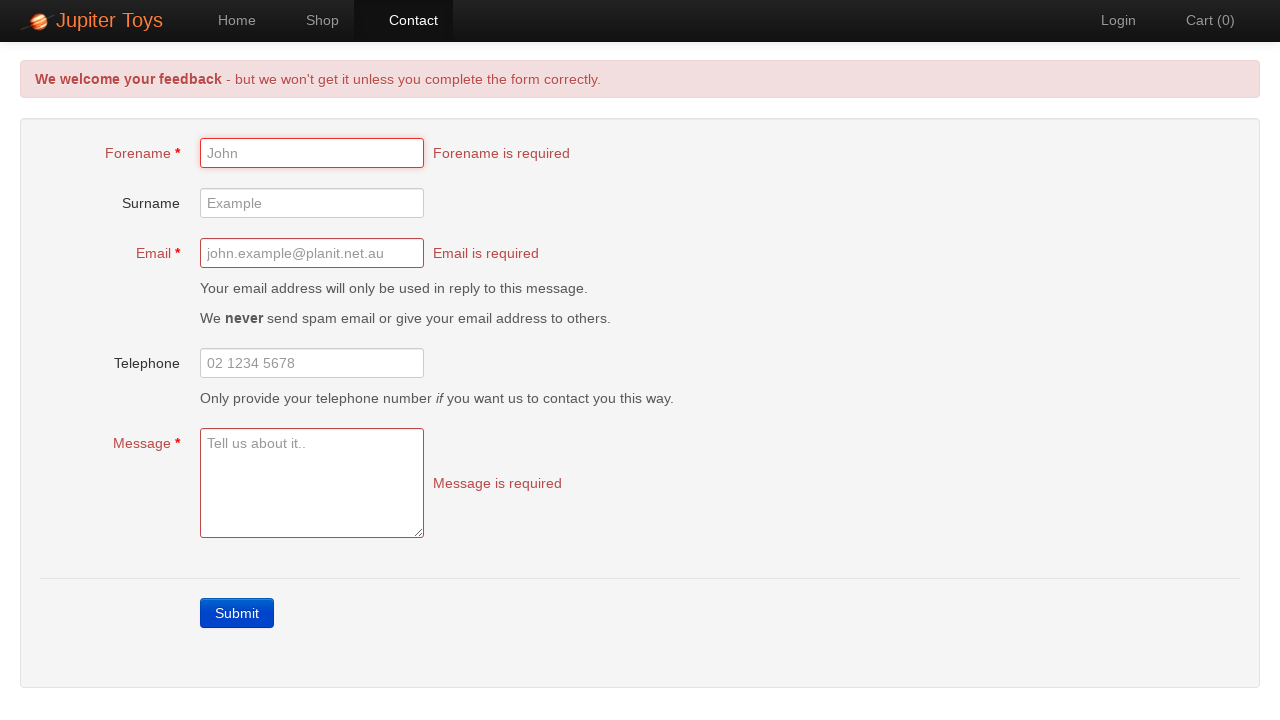

Email error message is visible
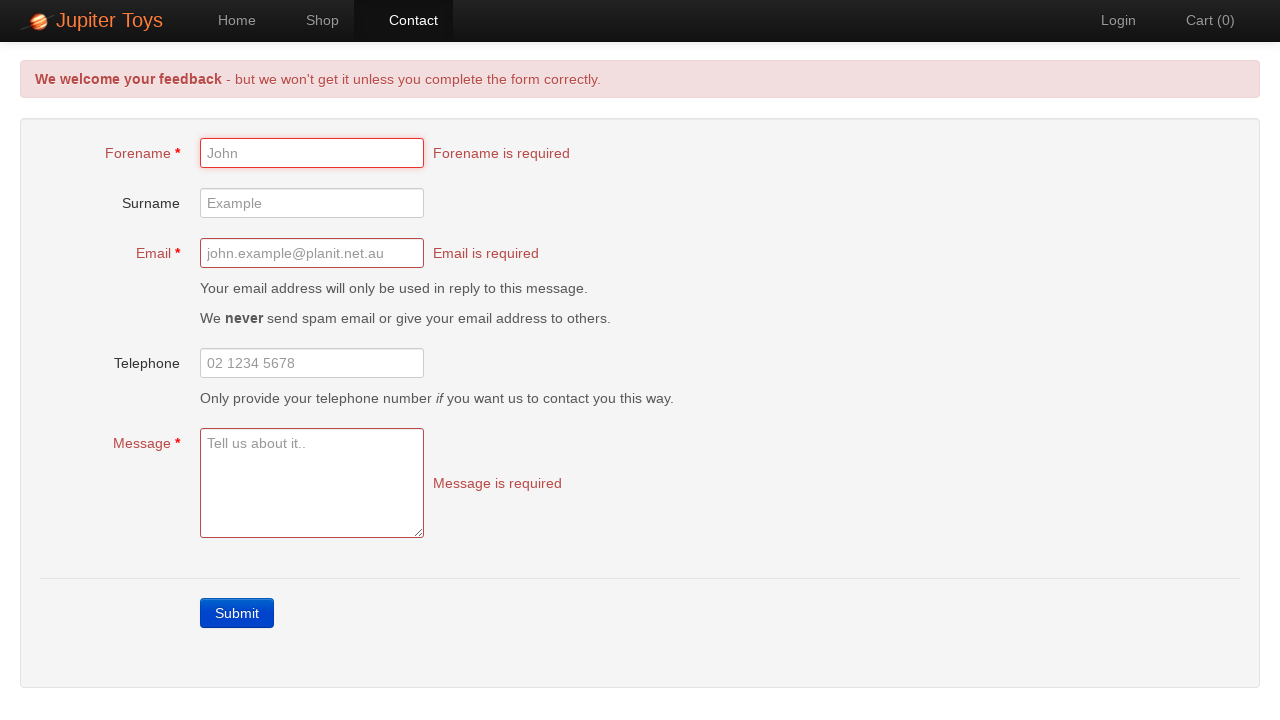

Message error message is visible
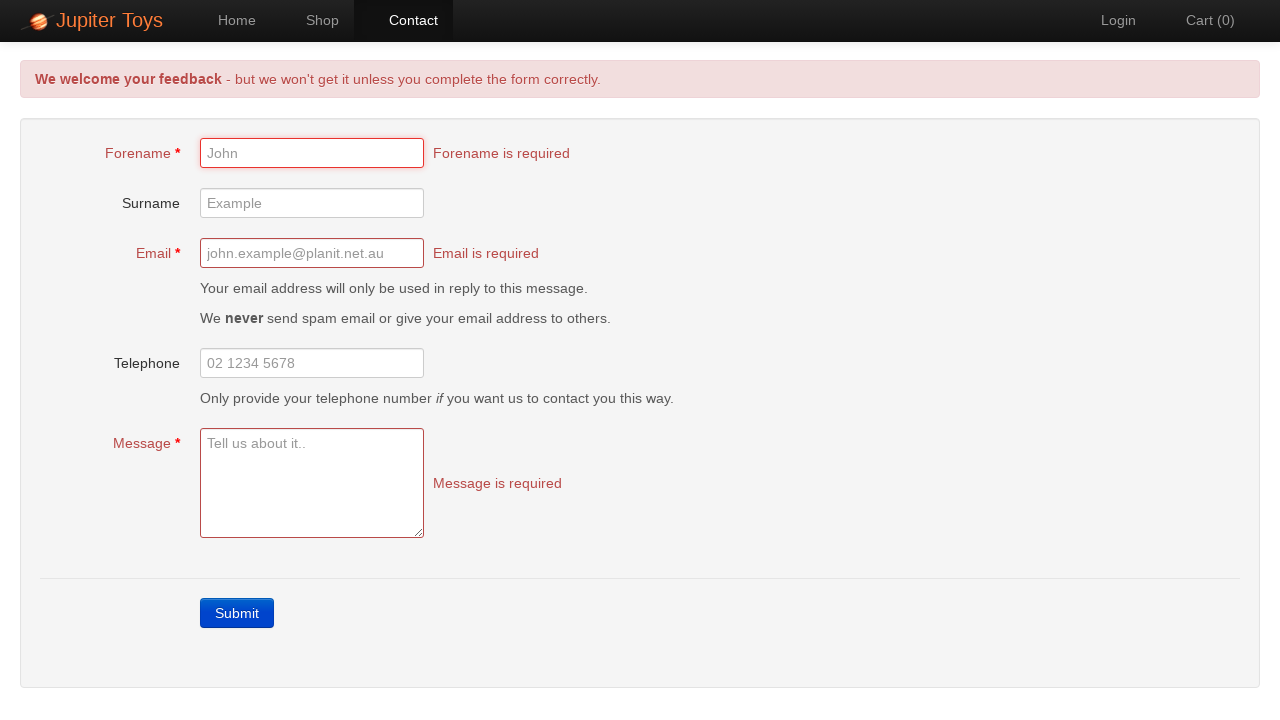

Filled forename field with 'John Doe' on #forename
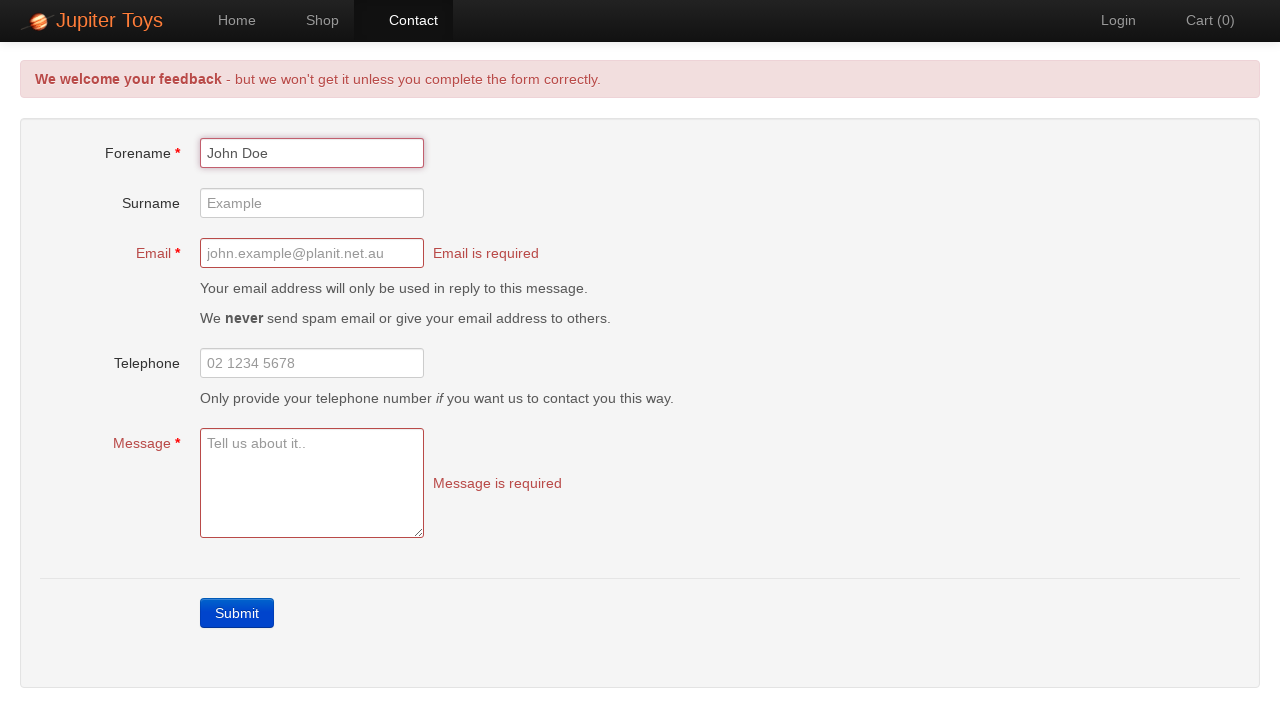

Filled email field with 'john@example.com' on #email
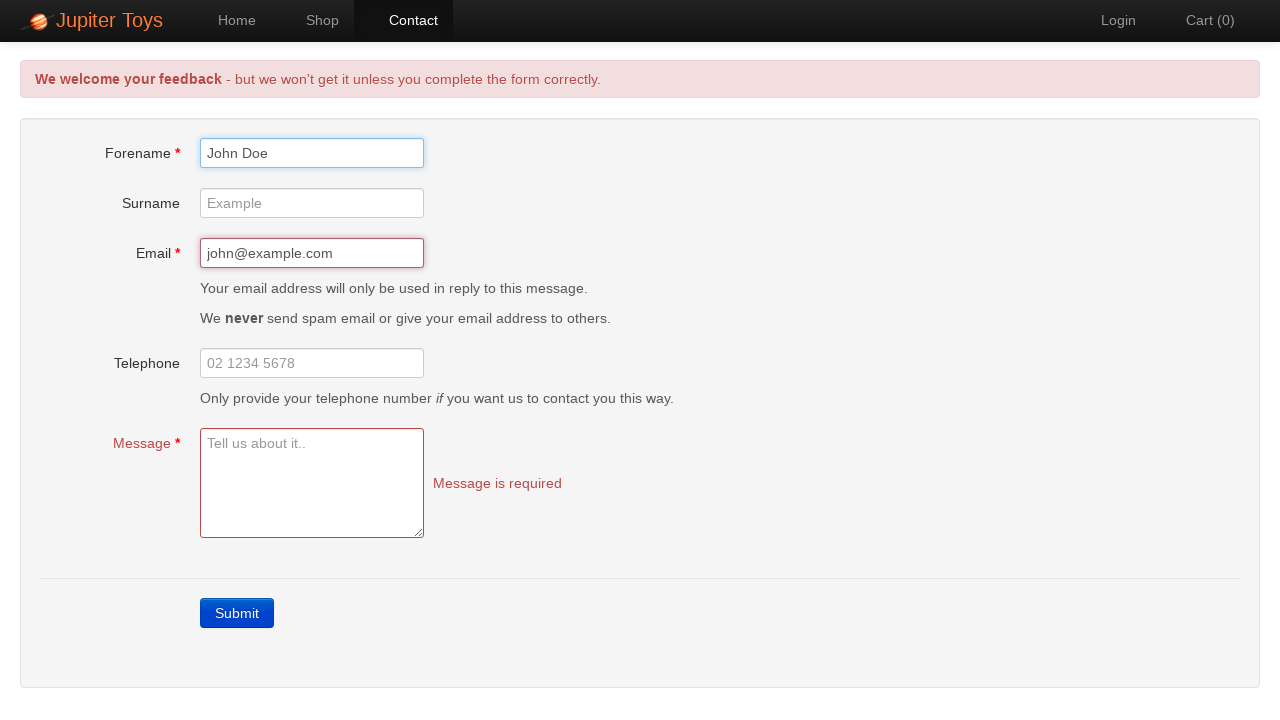

Filled message field with 'This is a test message' on #message
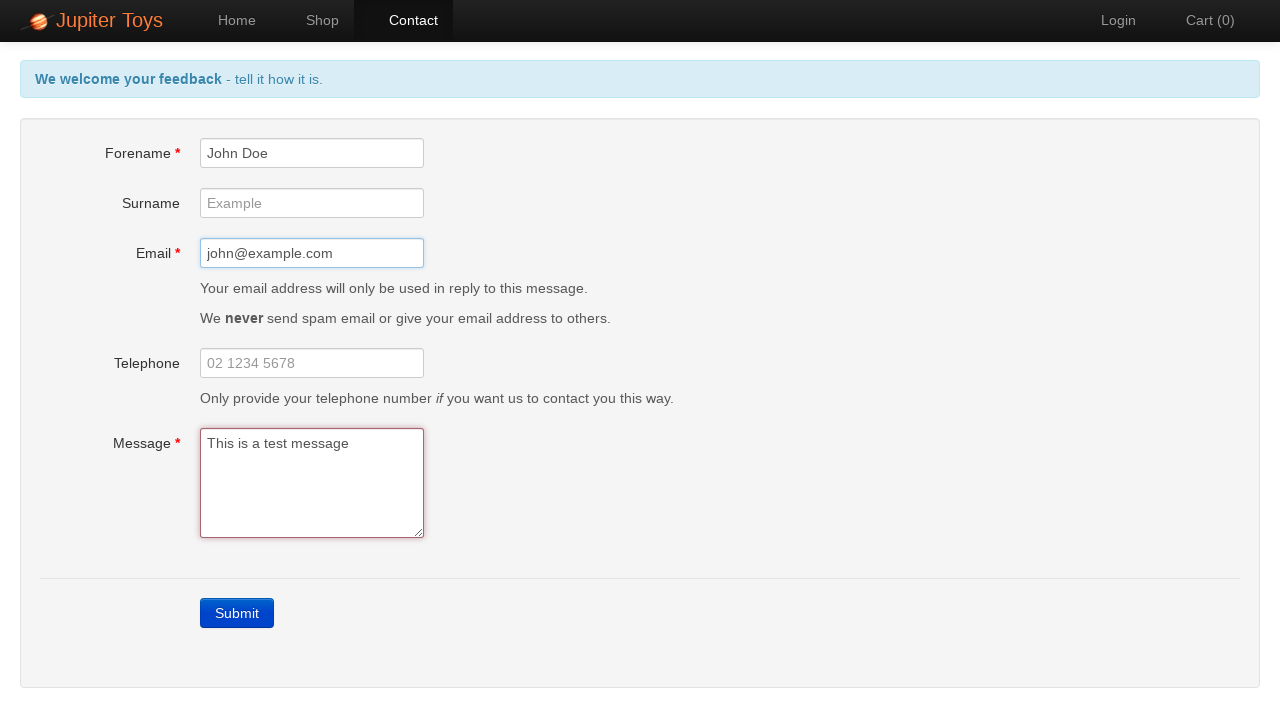

Forename error message disappeared after field was populated
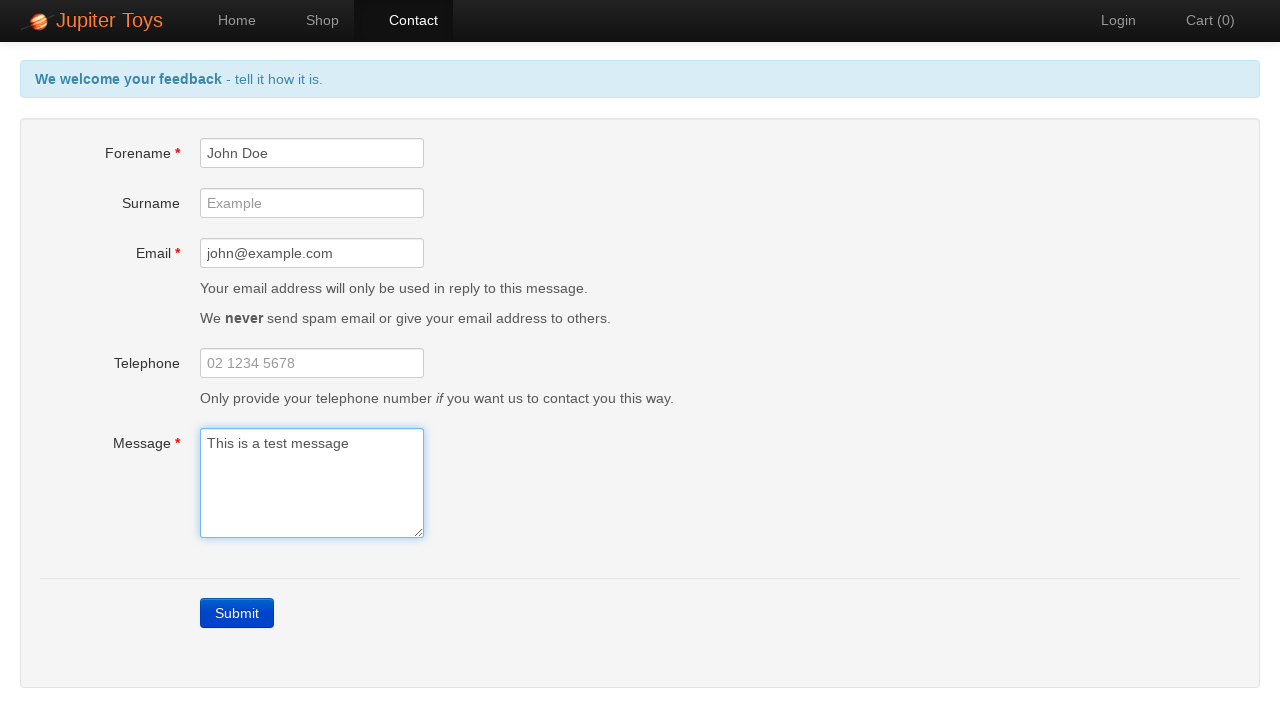

Email error message disappeared after field was populated
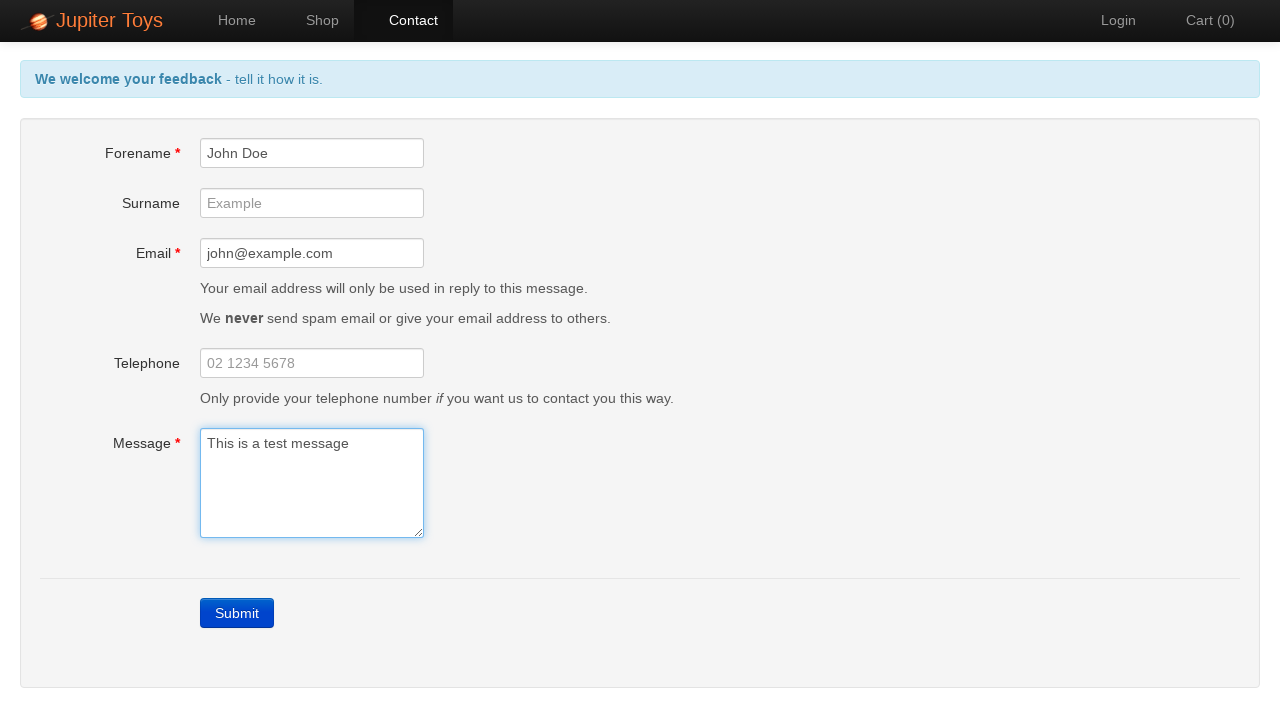

Message error message disappeared after field was populated
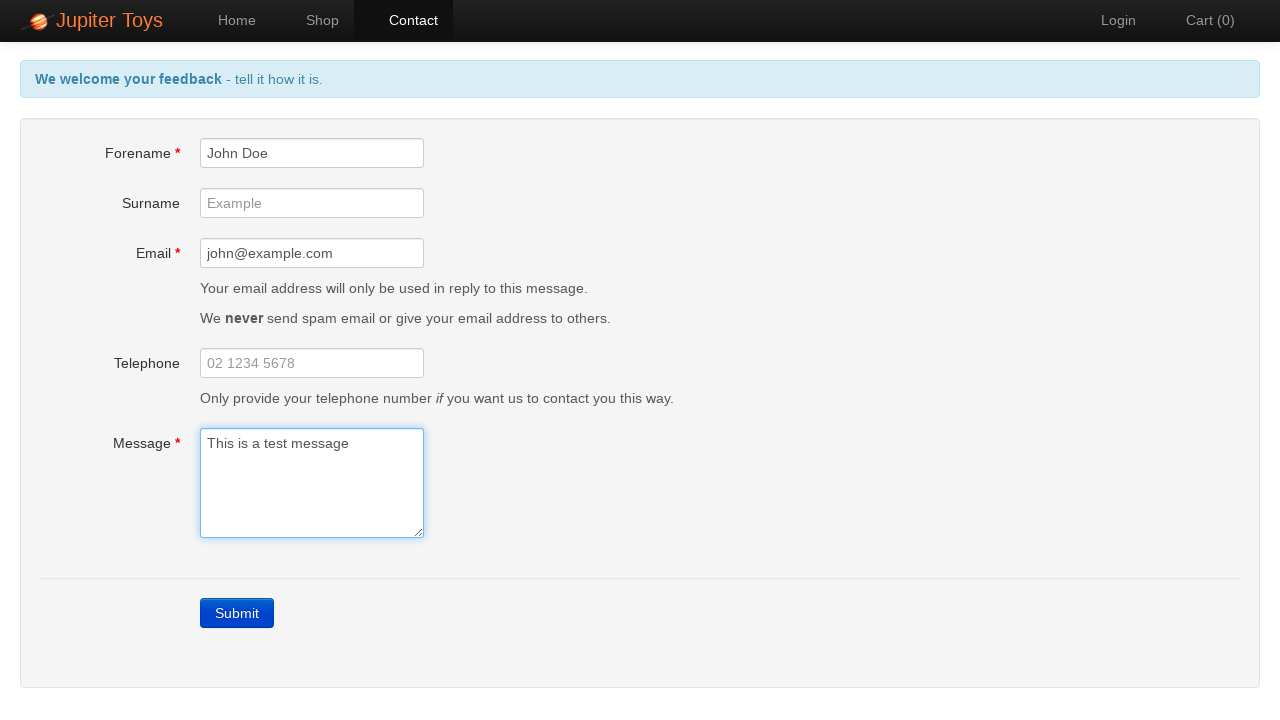

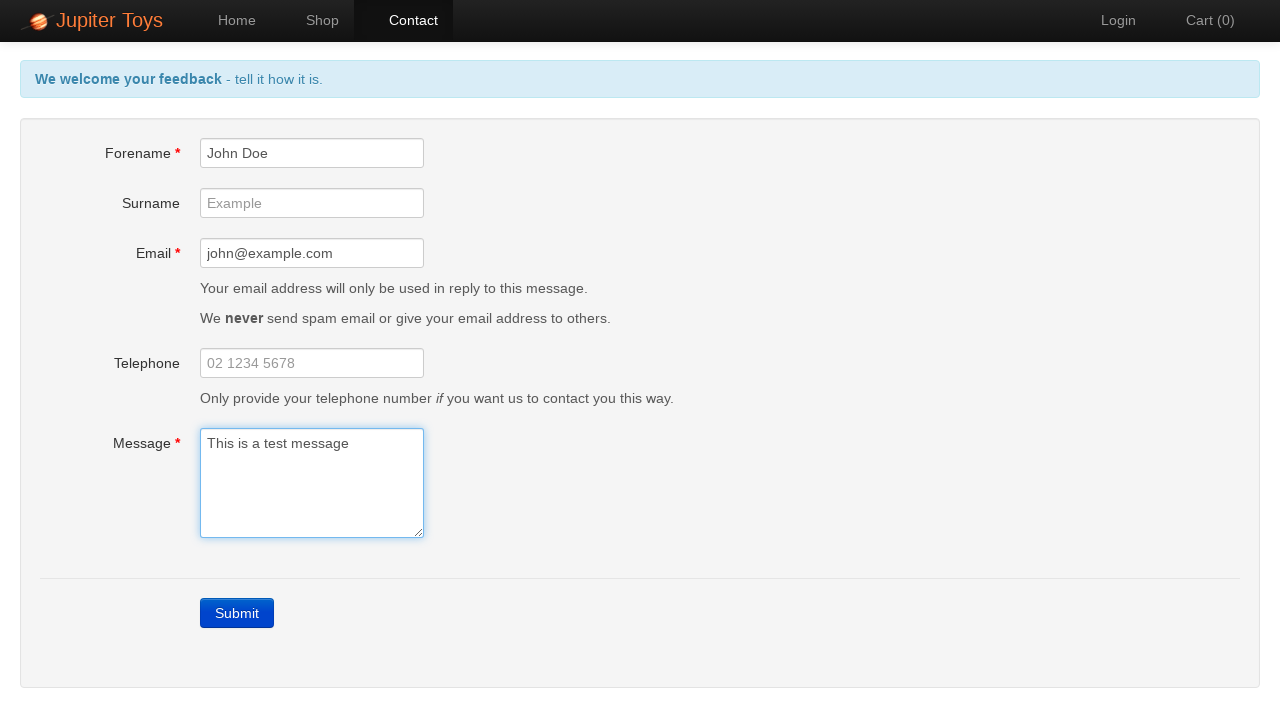